Tests autocomplete form by filling address fields with French address details

Starting URL: https://formy-project.herokuapp.com/

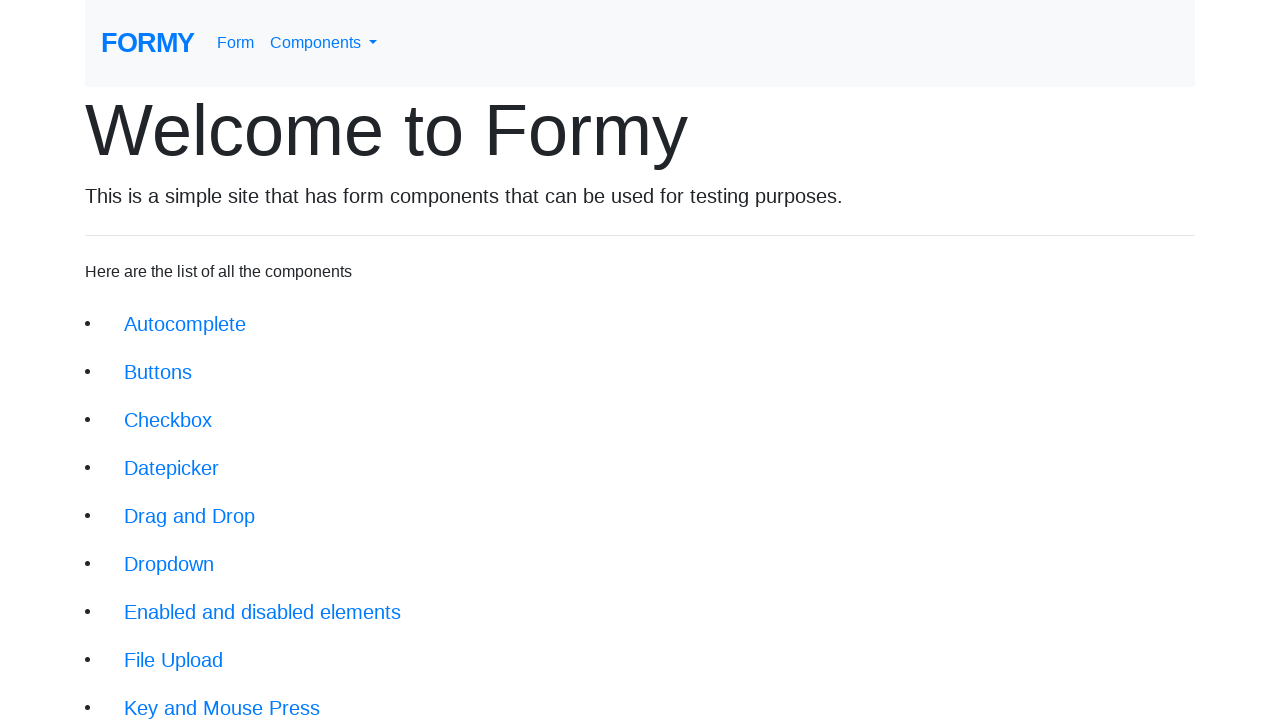

Clicked autocomplete menu item (5th option) at (185, 324) on body > div > div > li:nth-child(5) > a
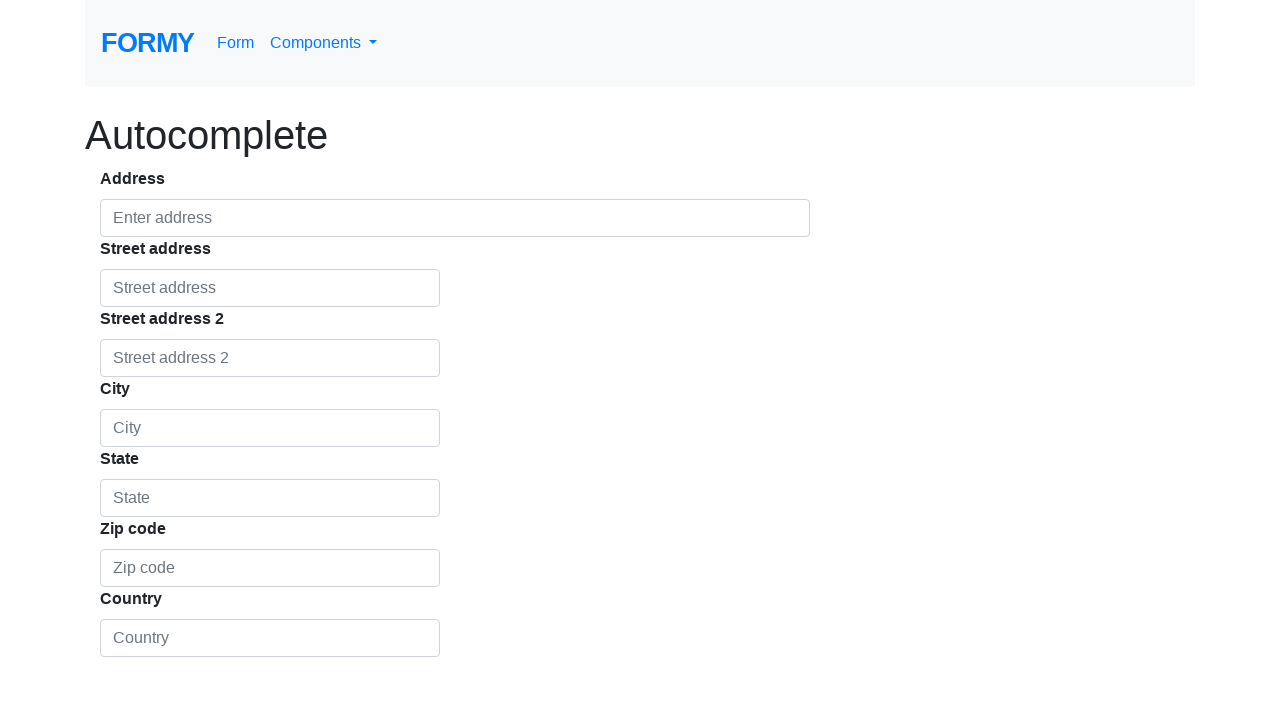

Filled street number field with 'rue Voltaire' on #street_number
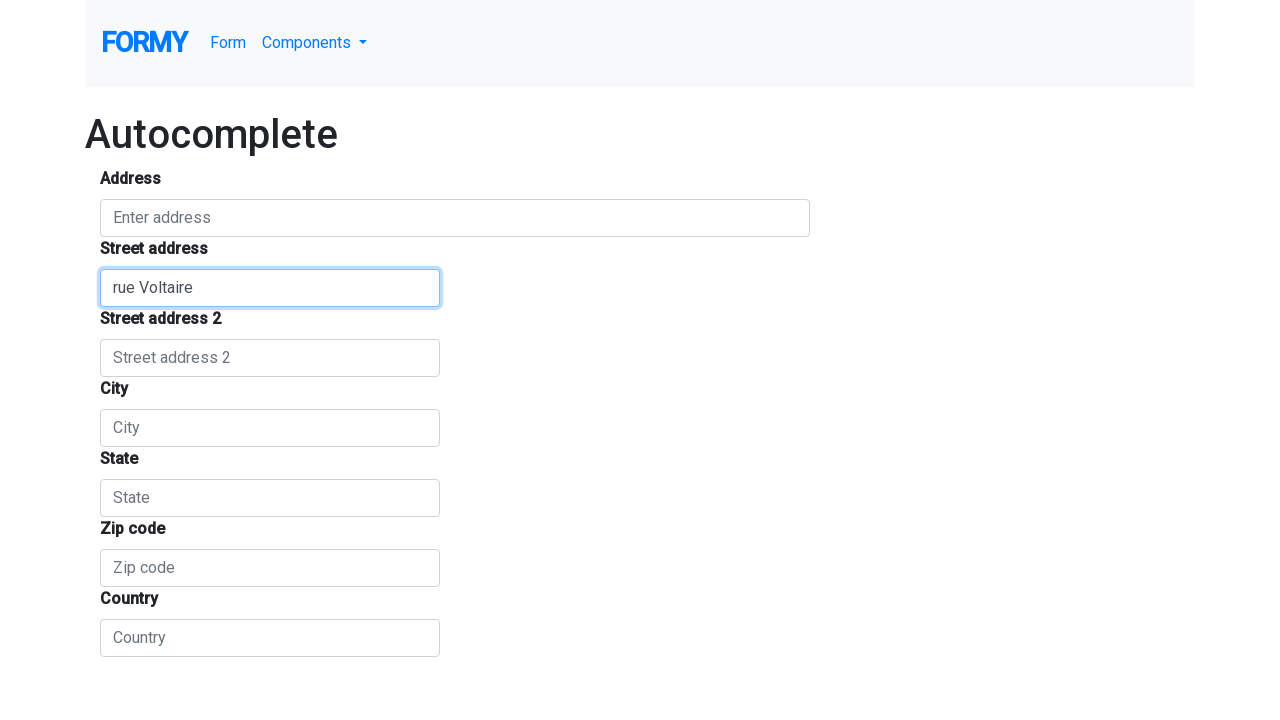

Filled route field with '5' on #route
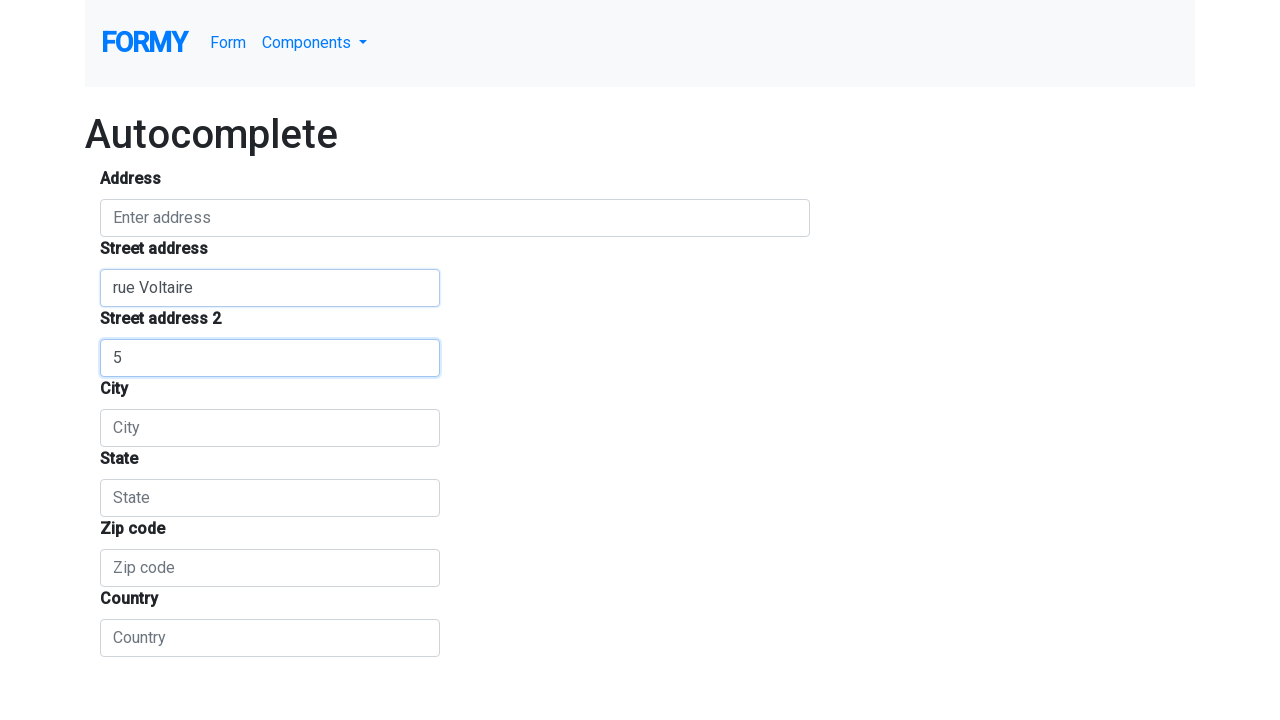

Filled city field with 'Paris' on #locality
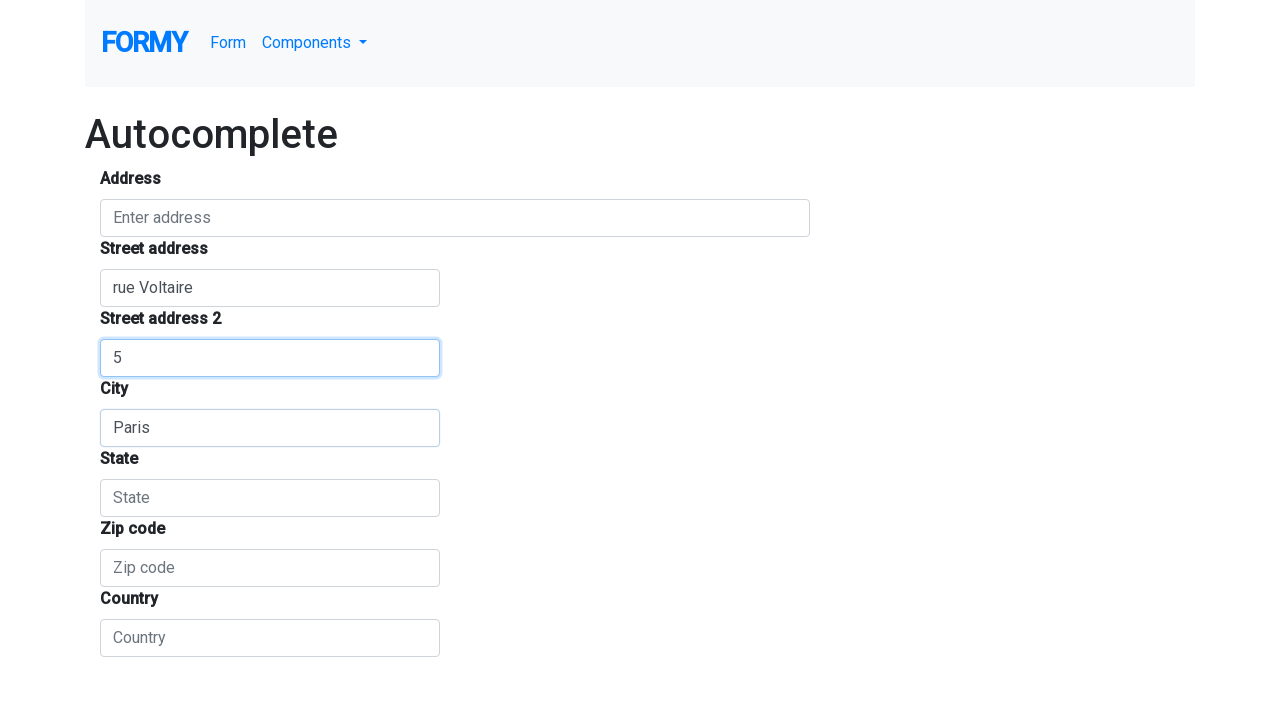

Filled administrative area field with 'Ille-de-France' on #administrative_area_level_1
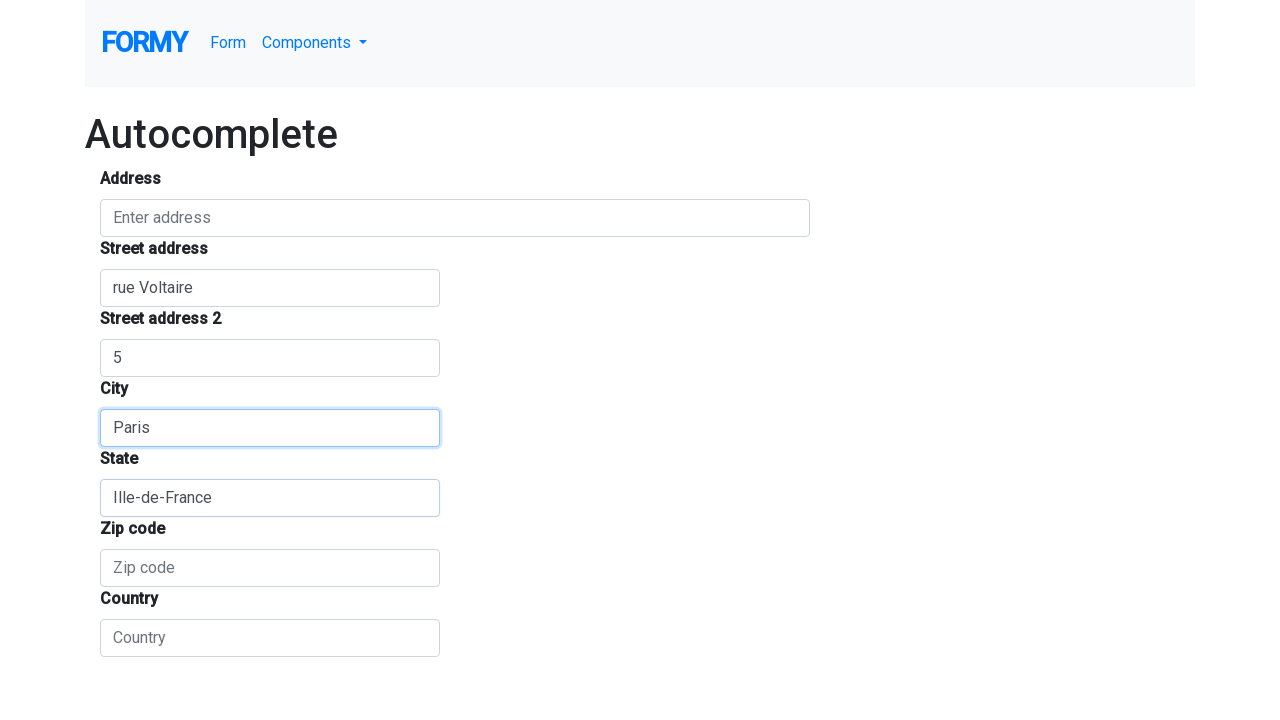

Filled postal code field with '401999' on #postal_code
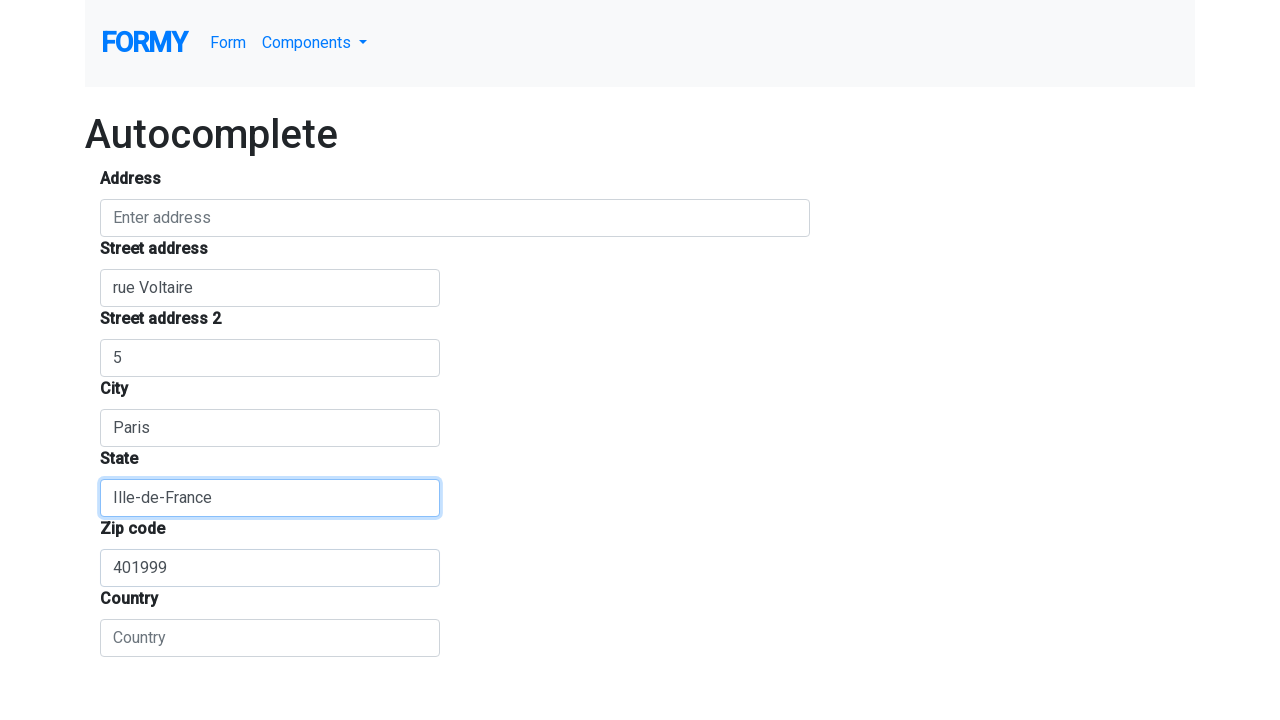

Filled country field with 'France' on #country
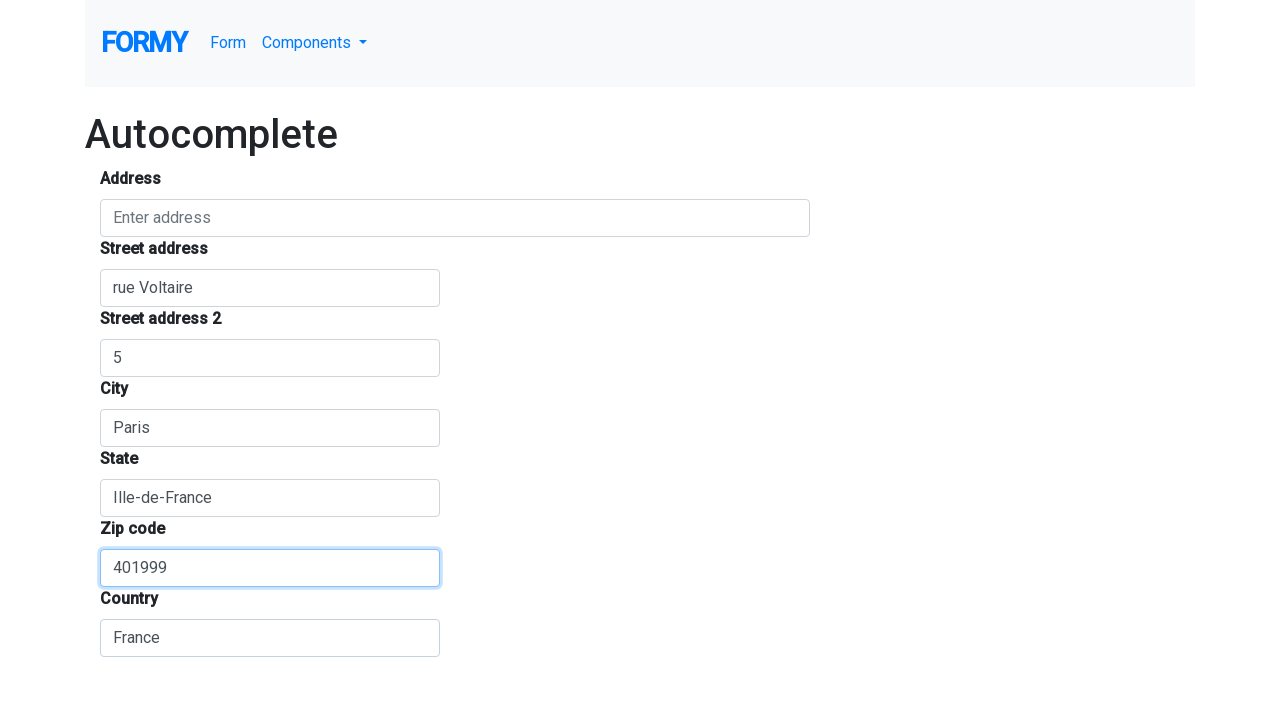

Filled autocomplete address field with 'Paris, 21eme' on #autocomplete
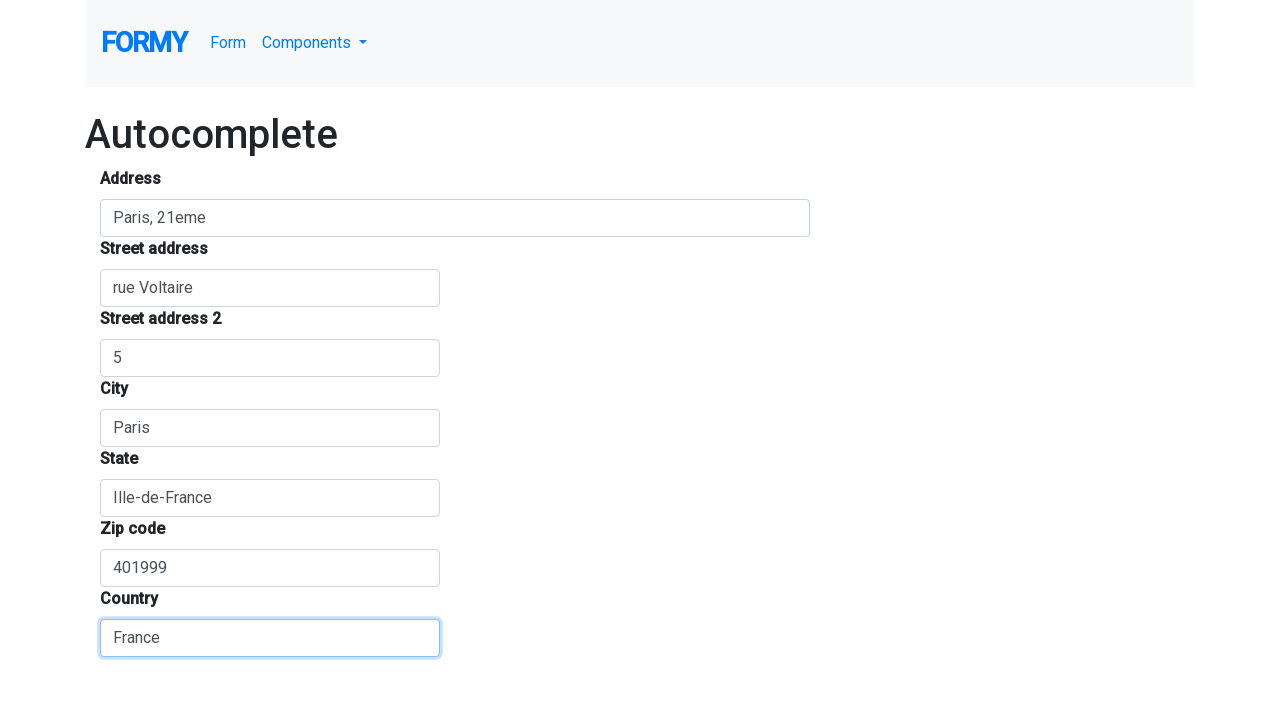

Clicked logo to return home at (144, 43) on #logo
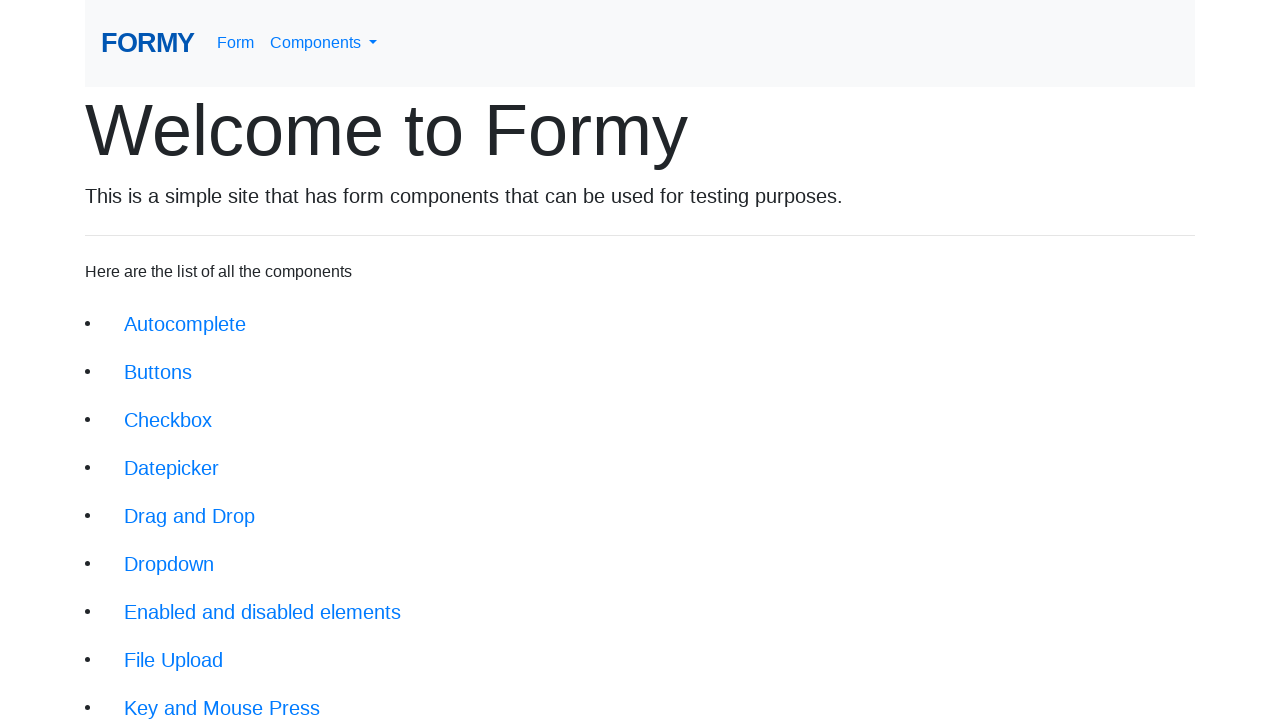

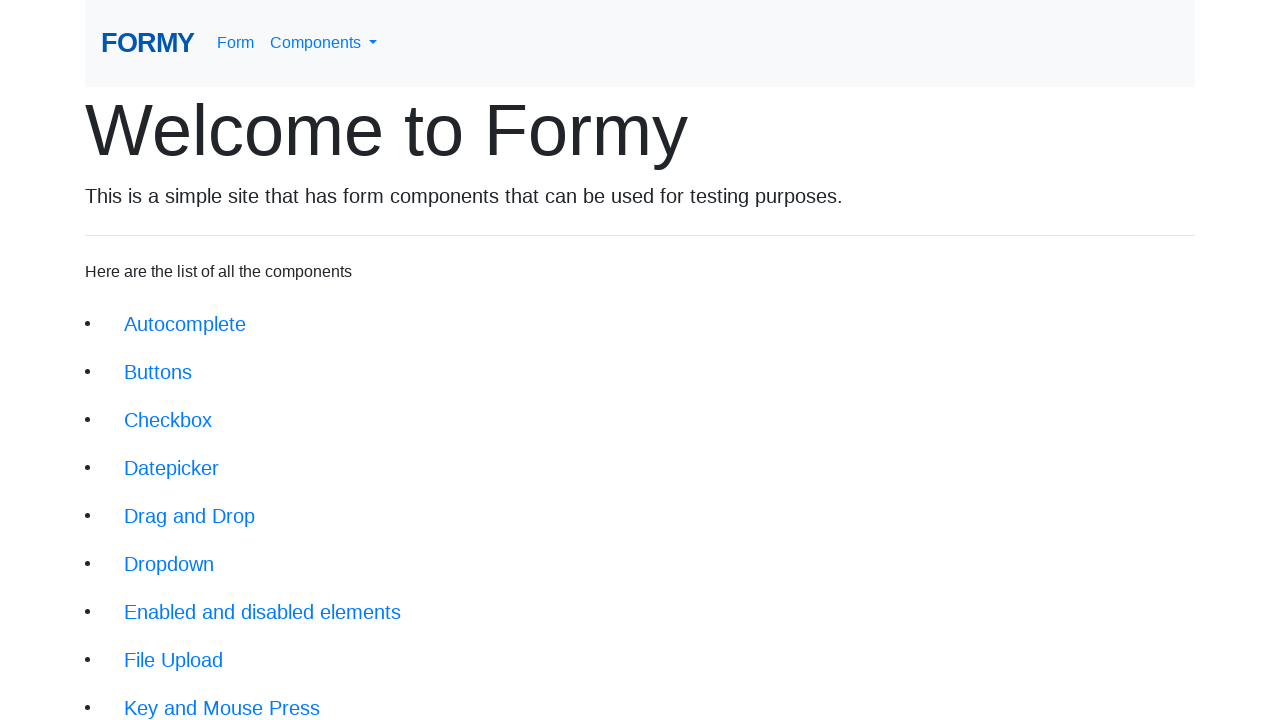